Navigates to a checkbox demo page and selects a specific checkbox option (Option-2) from a list of checkboxes

Starting URL: http://syntaxprojects.com/basic-checkbox-demo.php

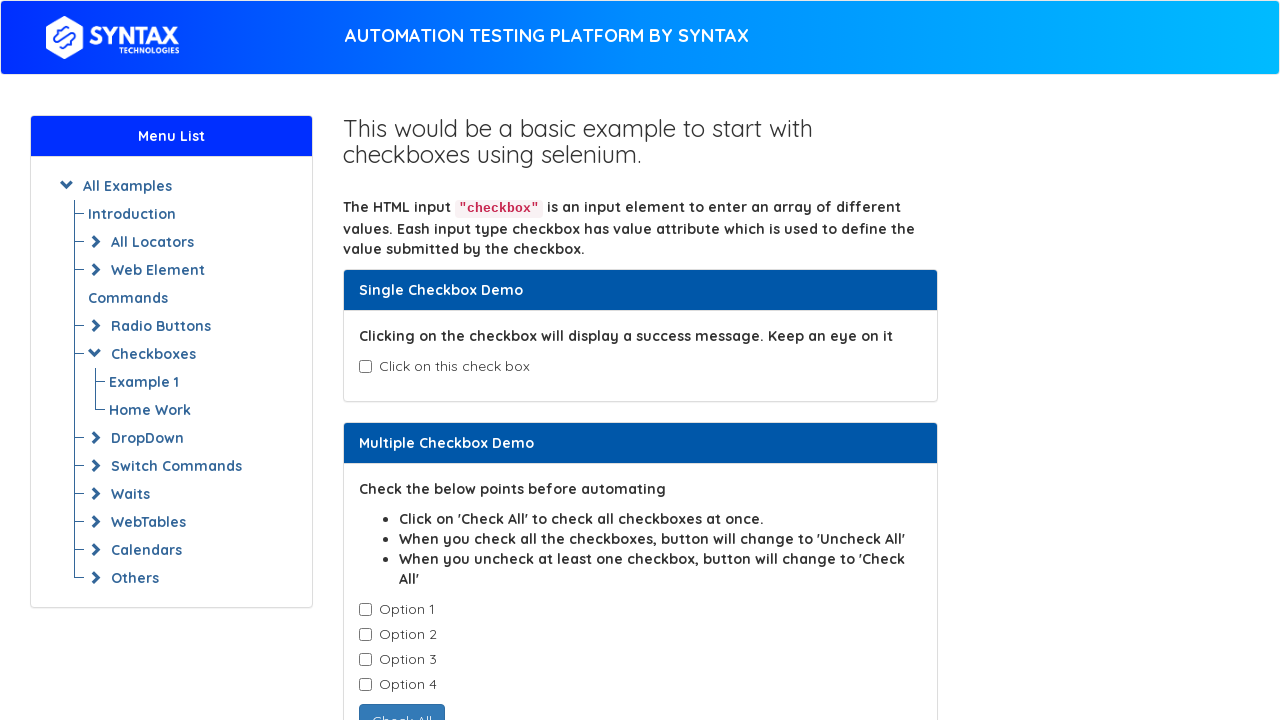

Navigated to checkbox demo page
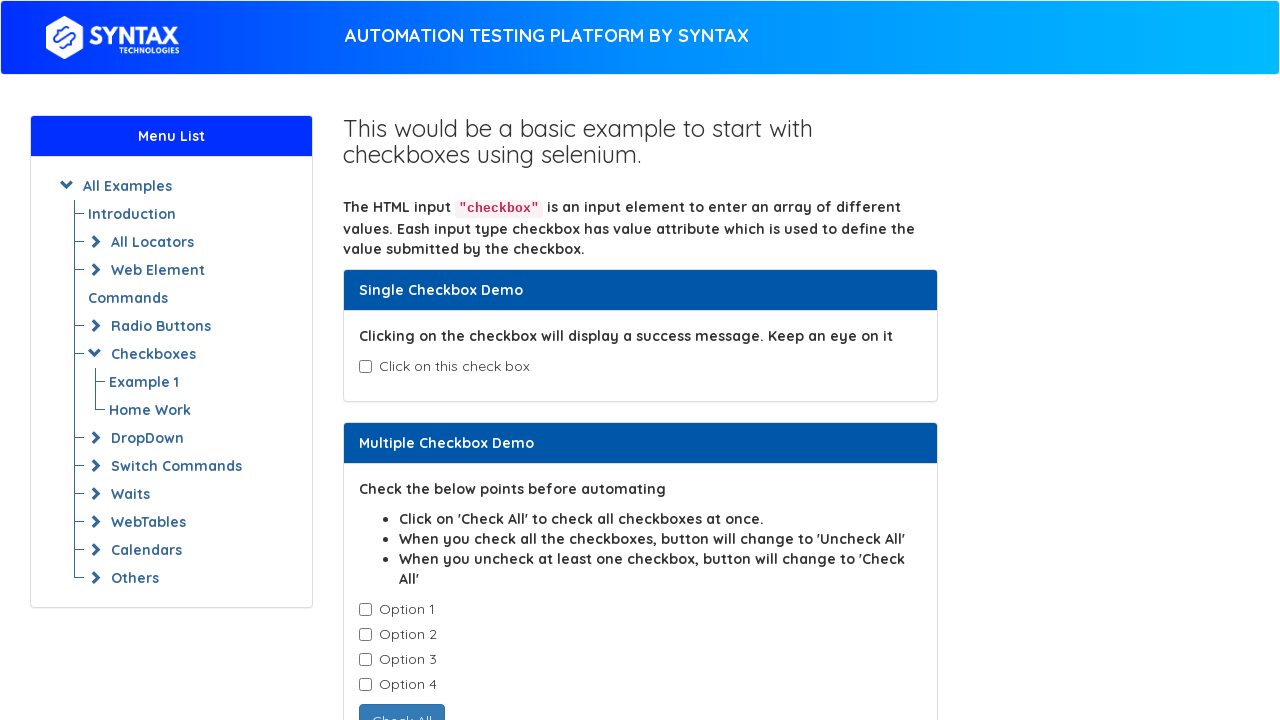

Located all checkboxes with class 'cb1-element'
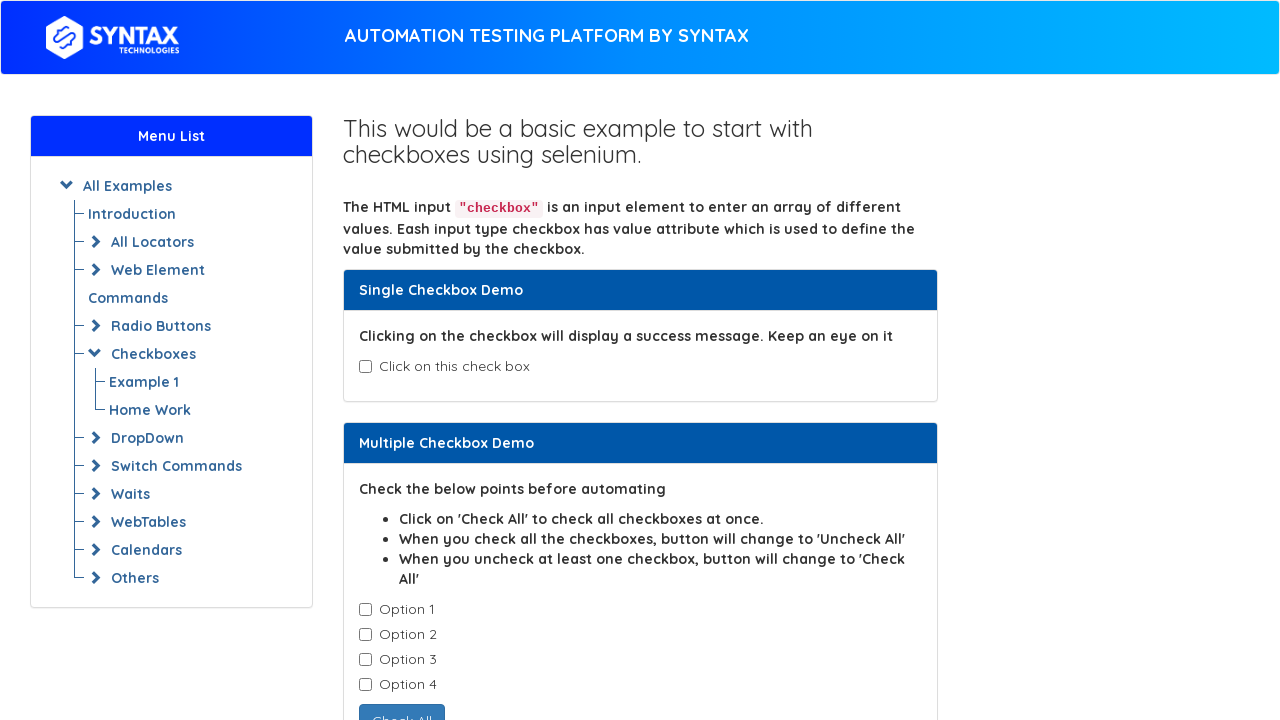

Selected Option-2 checkbox
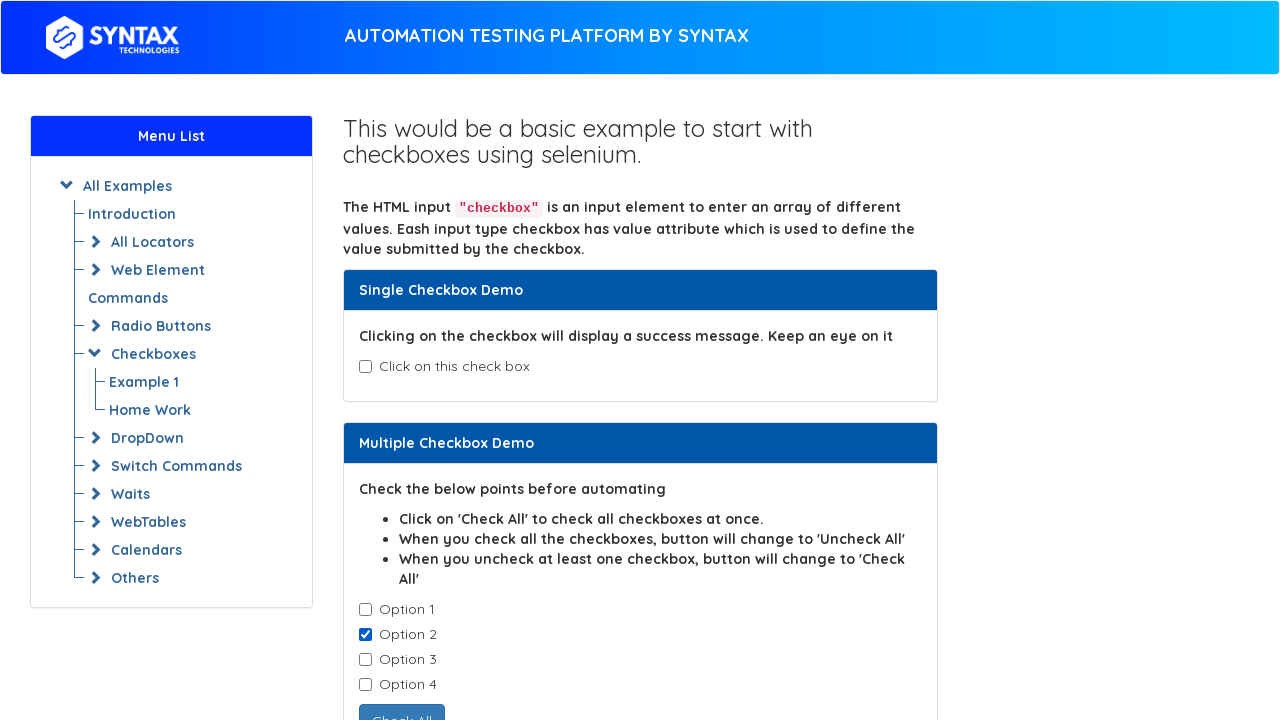

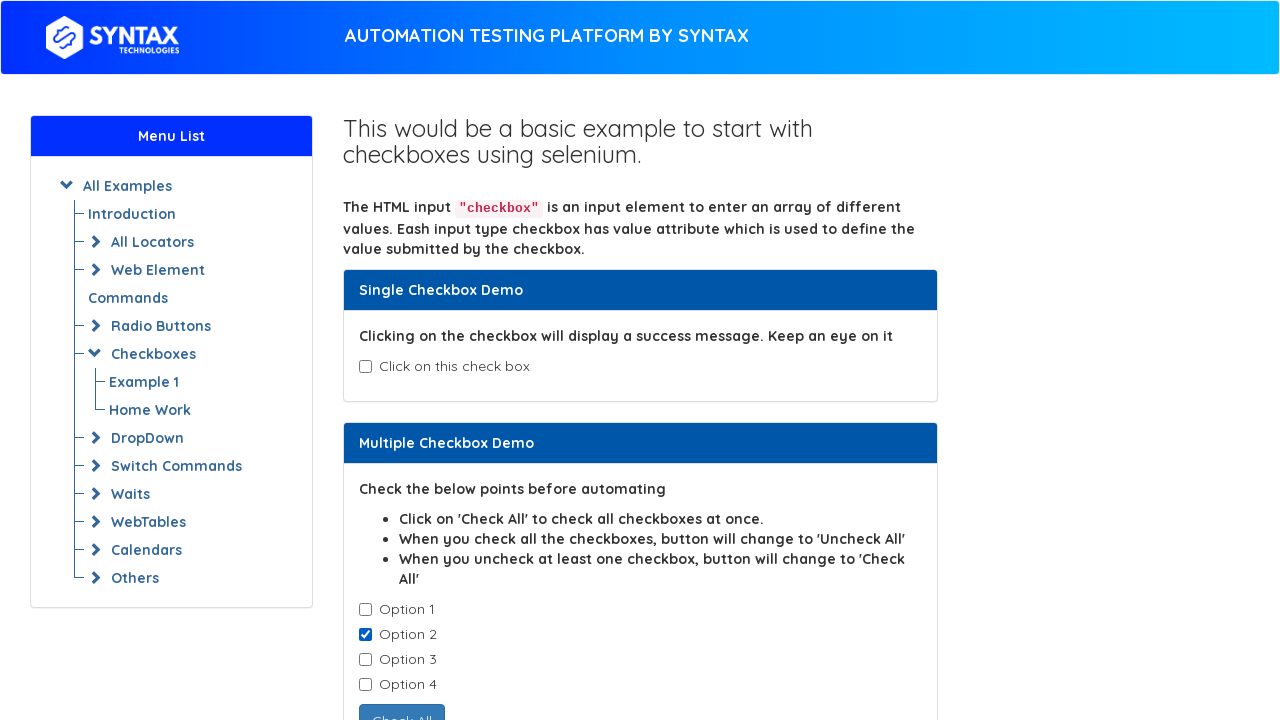